Tests dynamic loading functionality on the Herokuapp test site by navigating to the dynamic loading page, triggering content to load, waiting for loading indicator to disappear, and verifying the loaded content is displayed

Starting URL: https://the-internet.herokuapp.com/

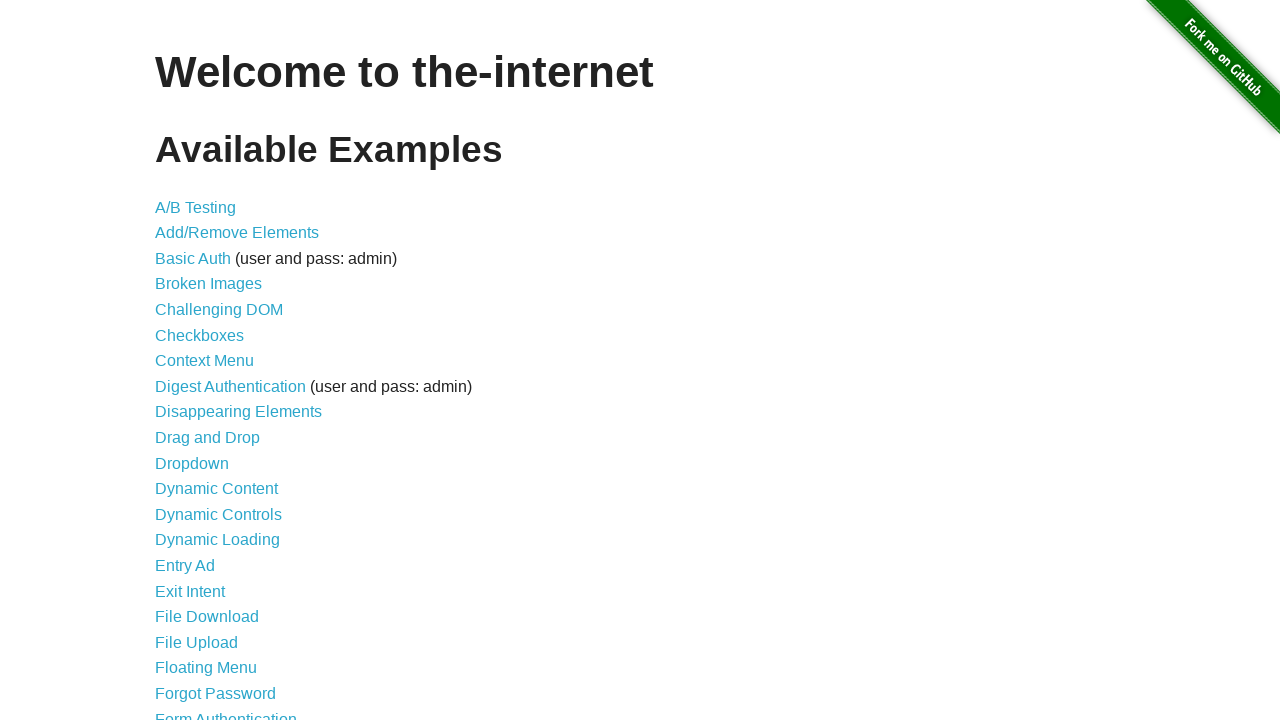

Clicked on Dynamic Loading link from homepage at (218, 540) on a[href='/dynamic_loading']
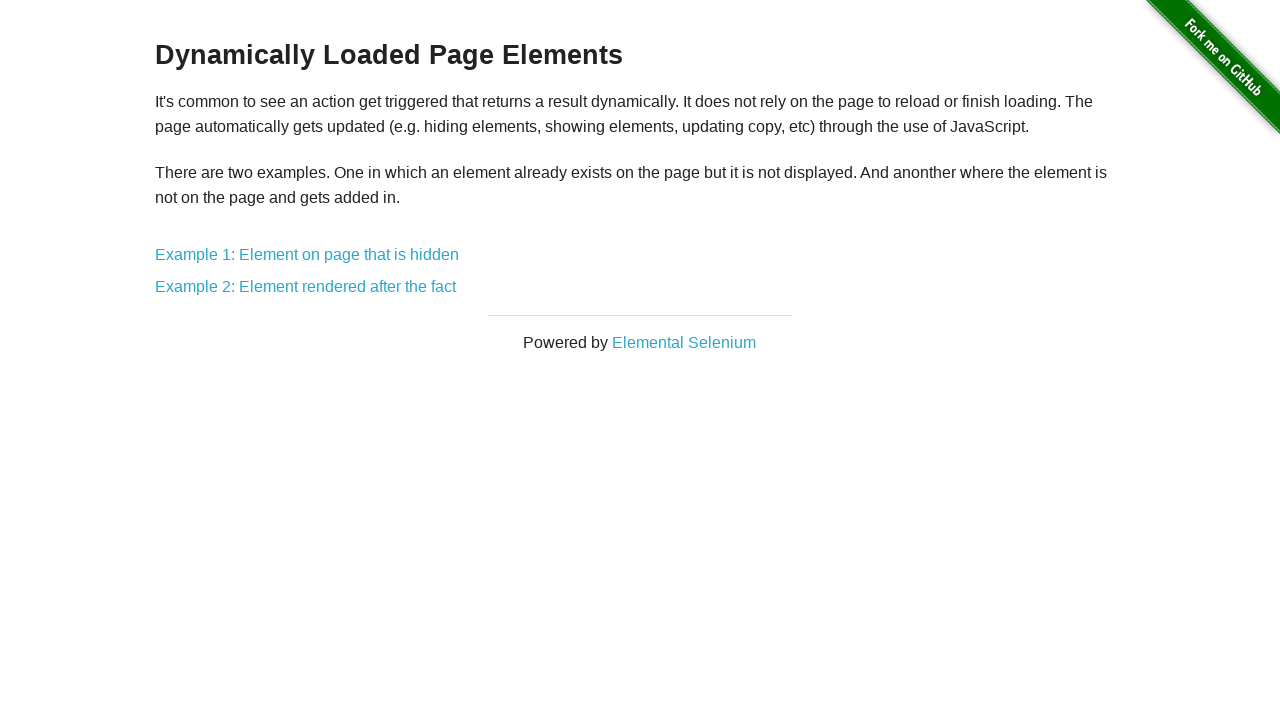

Clicked on Example 1 (Element on page that is hidden) at (307, 255) on a[href='/dynamic_loading/1']
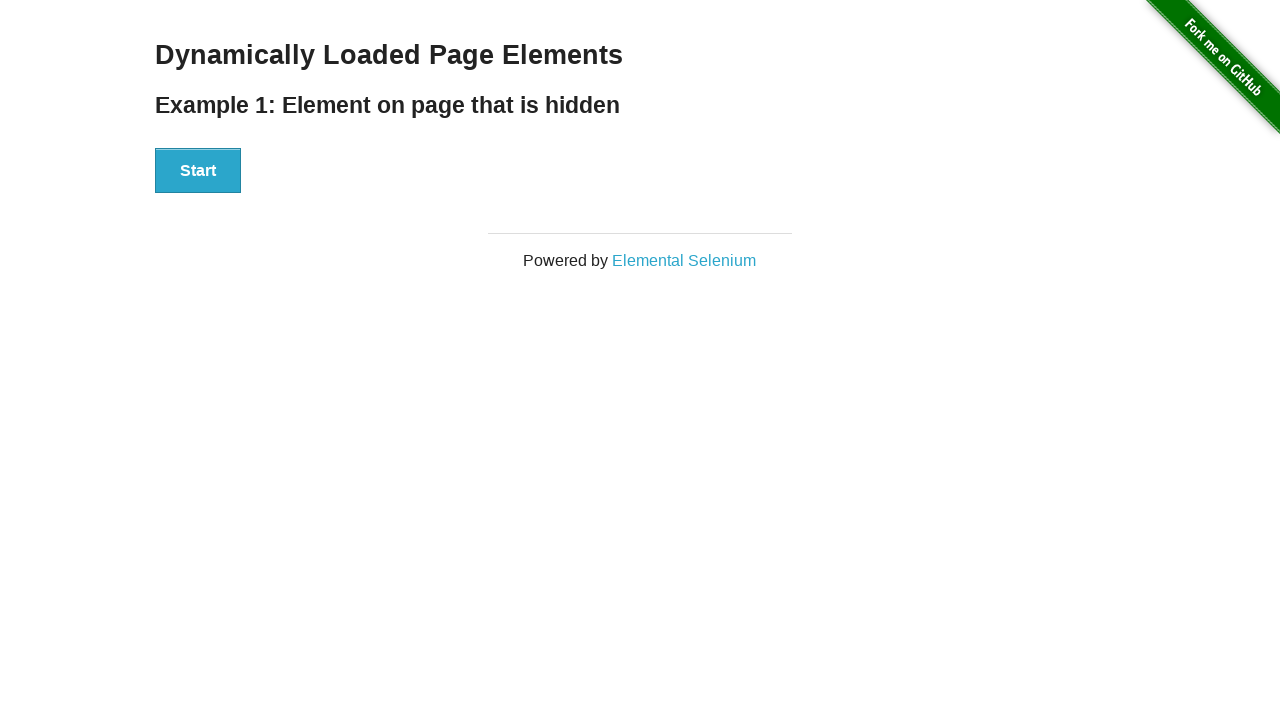

Clicked the Start button to trigger loading at (198, 171) on button:has-text('Start')
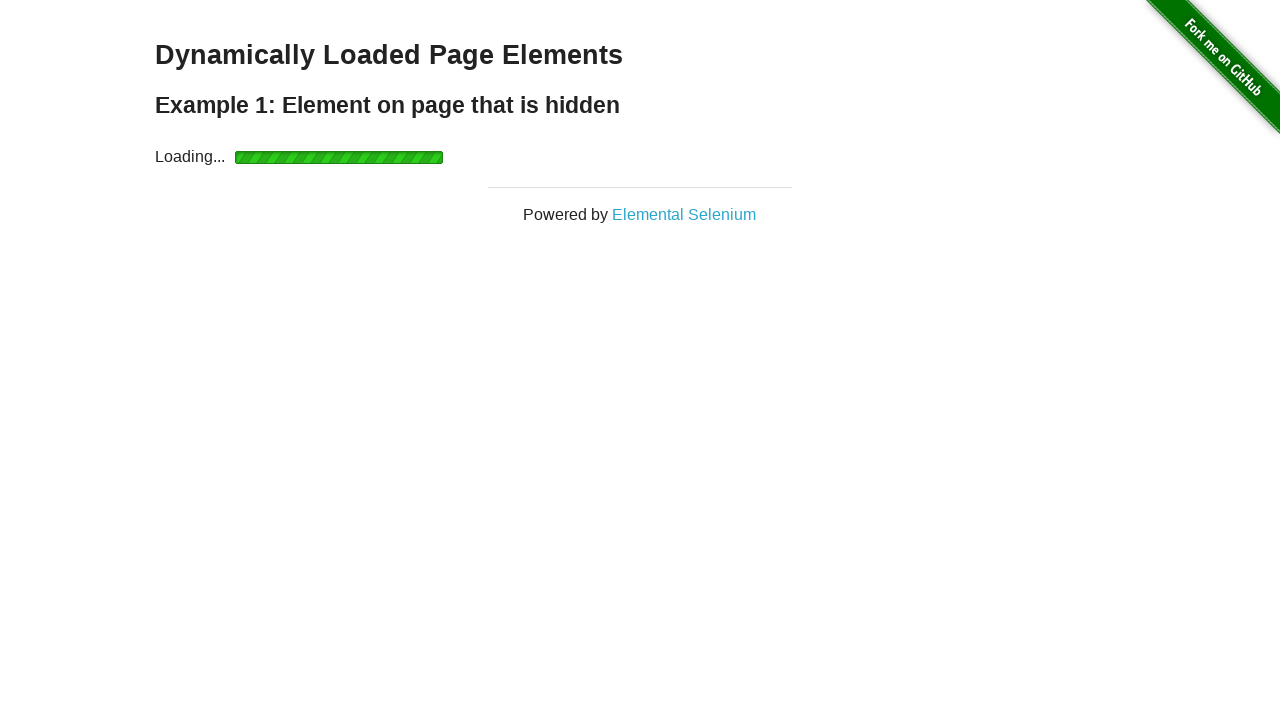

Loading indicator disappeared
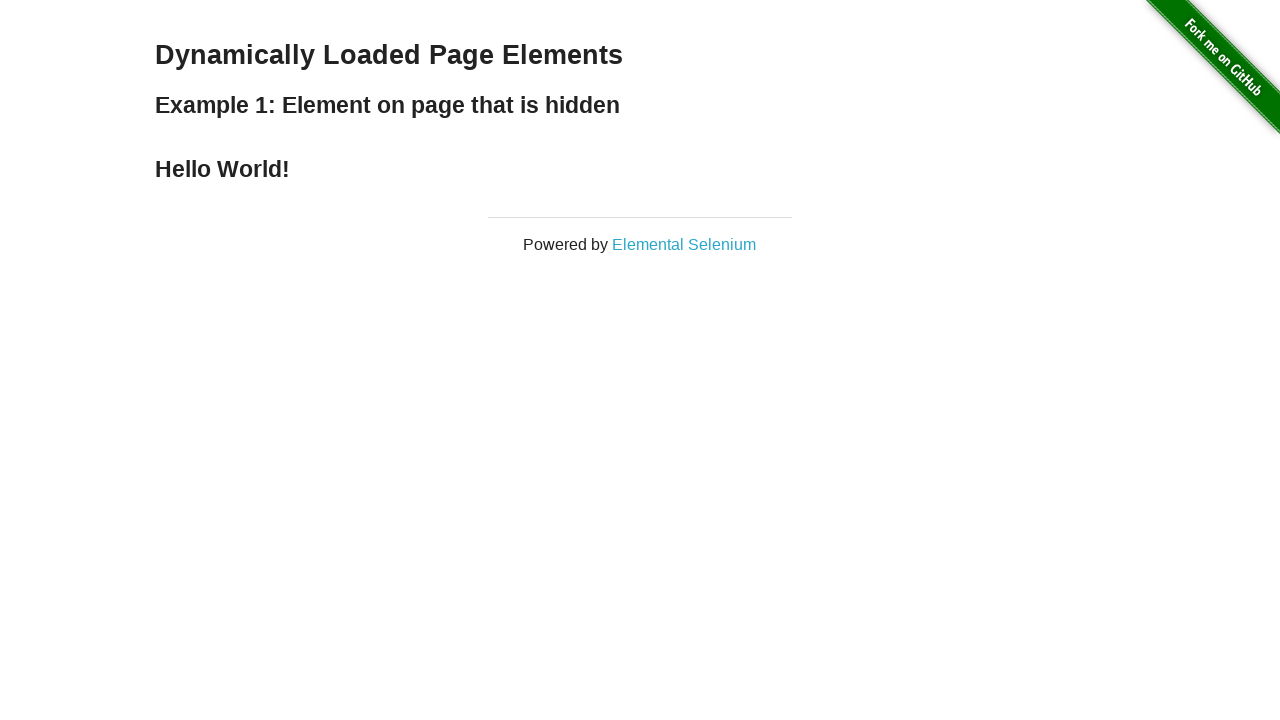

Loaded content appeared
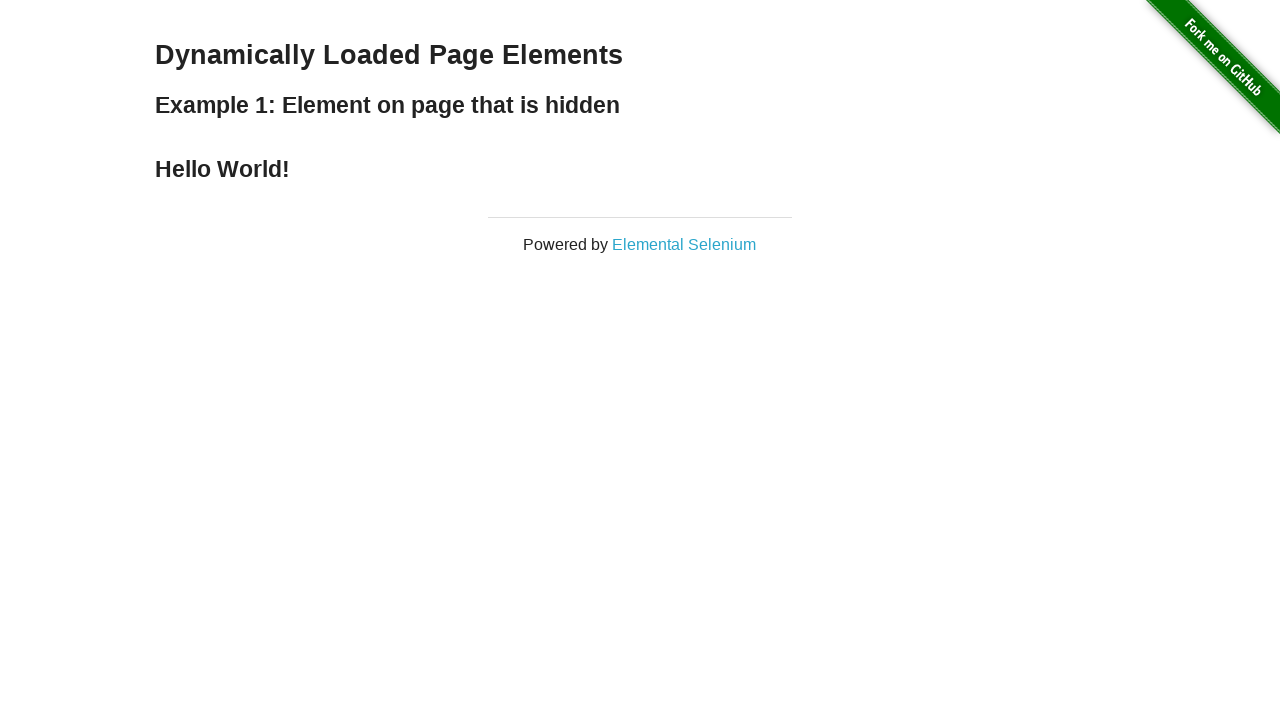

Verified that loaded content heading is visible
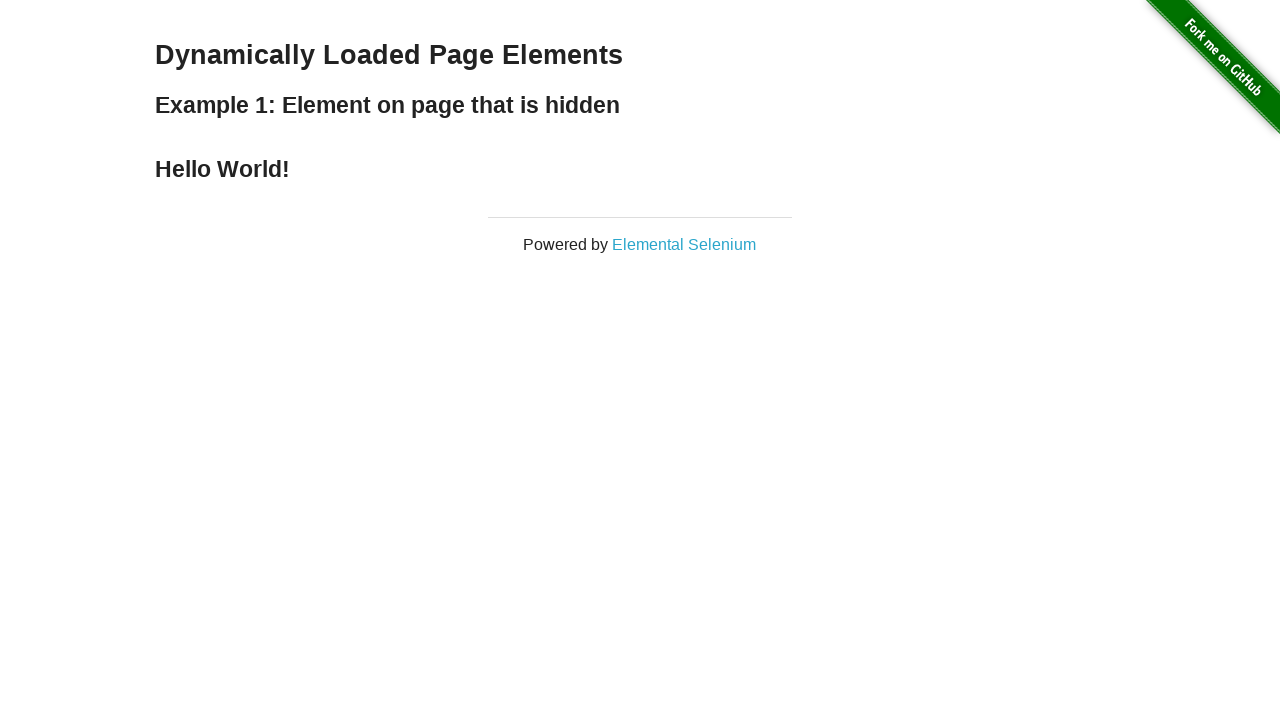

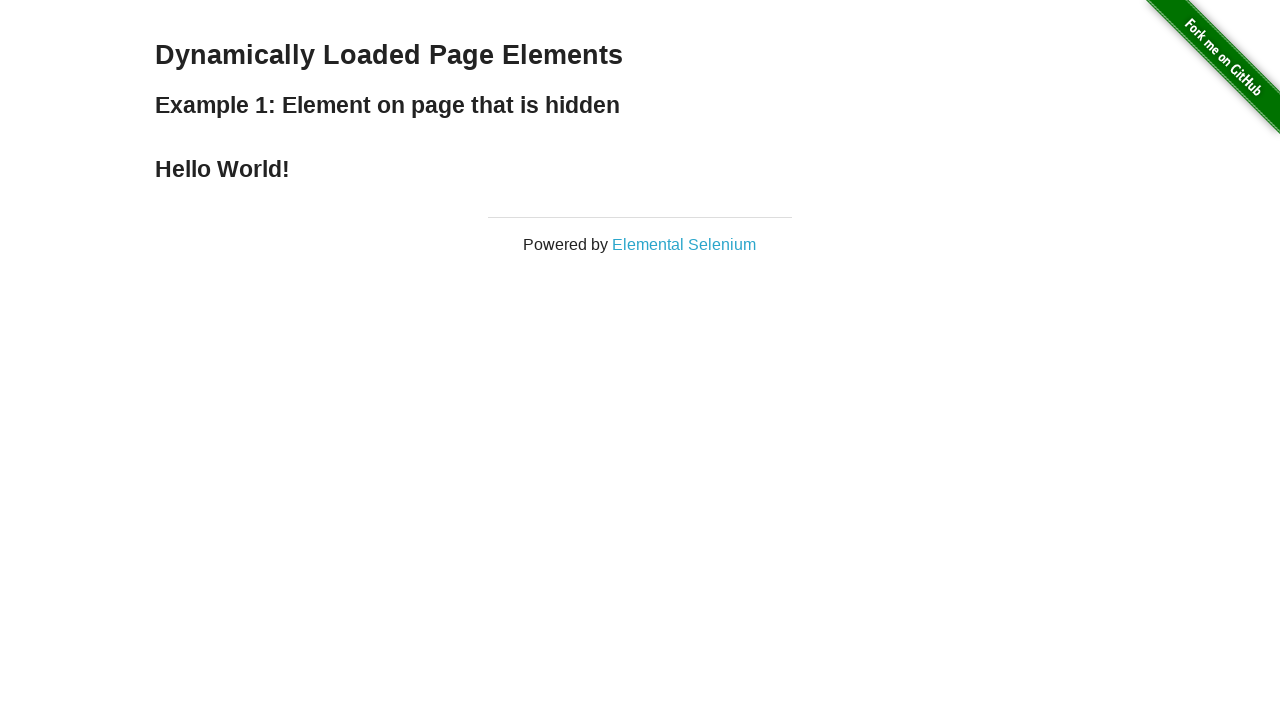